Tests booking price calculation by selecting checkout dates on a calendar and verifying the total price

Starting URL: https://automationintesting.online/

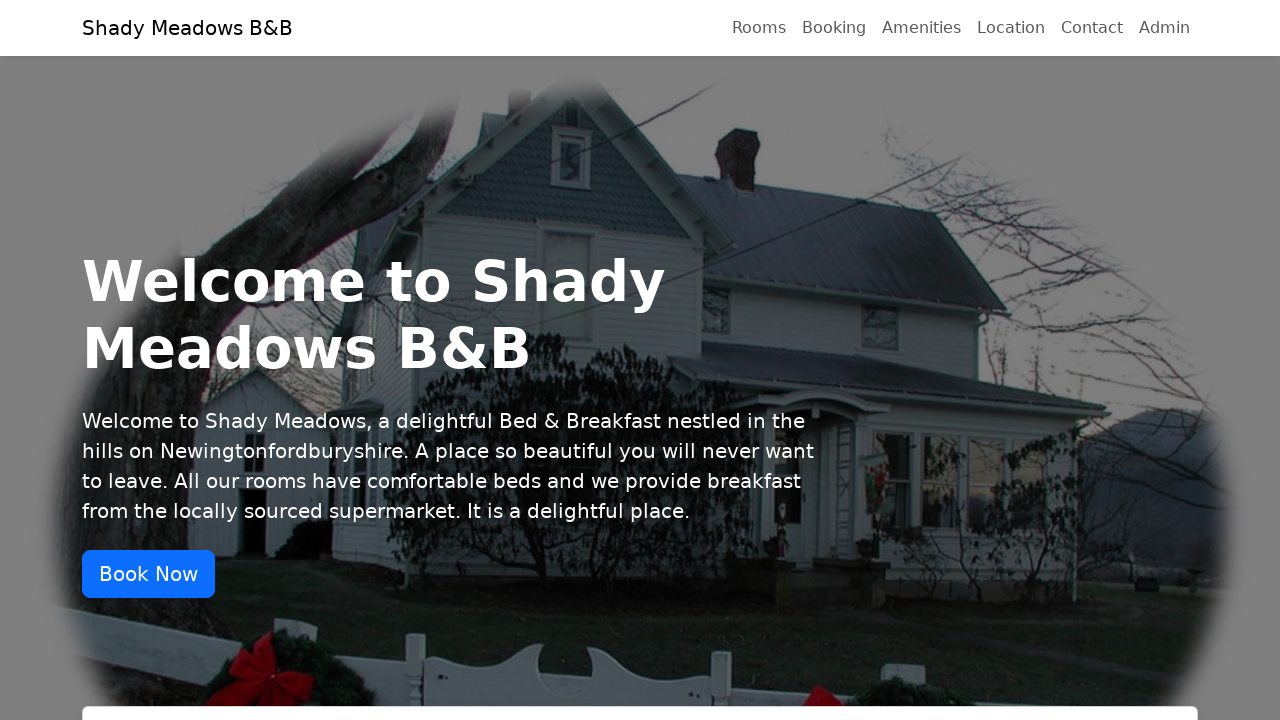

Waited for page to load (3 seconds)
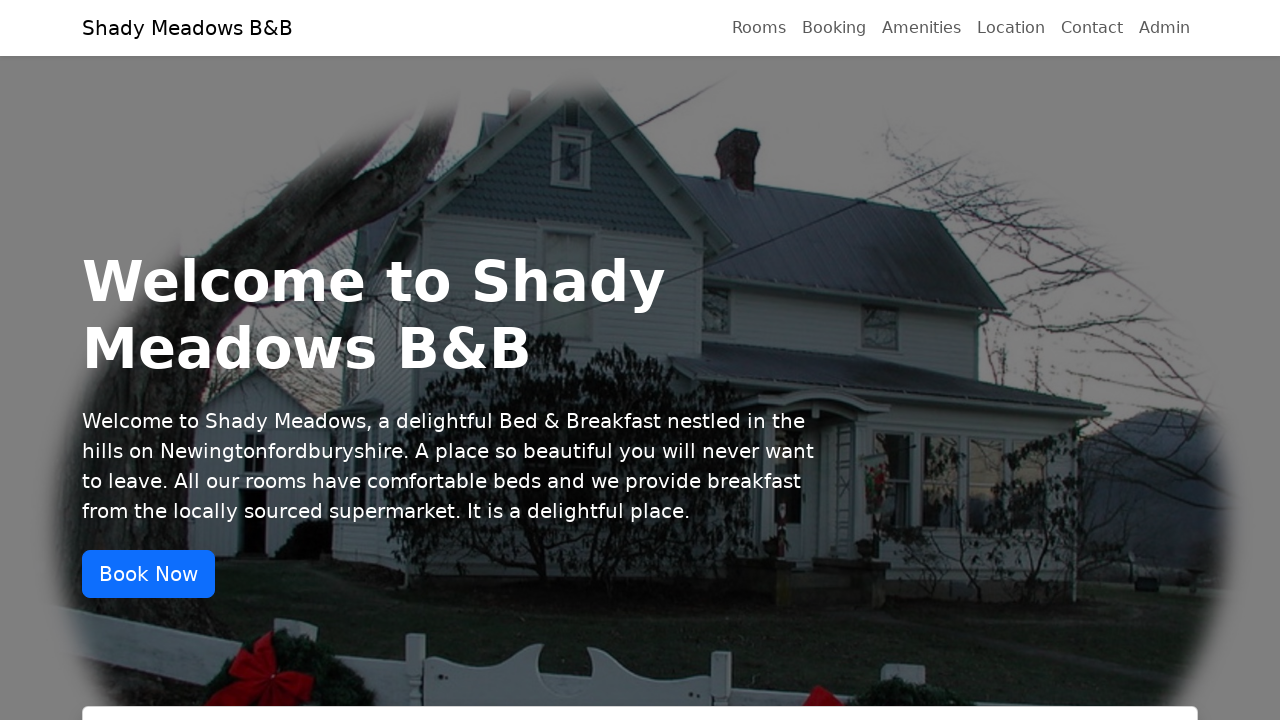

Clicked on checkout calendar input at (910, 361) on xpath=//label[@for='checkout']/following::input[1]
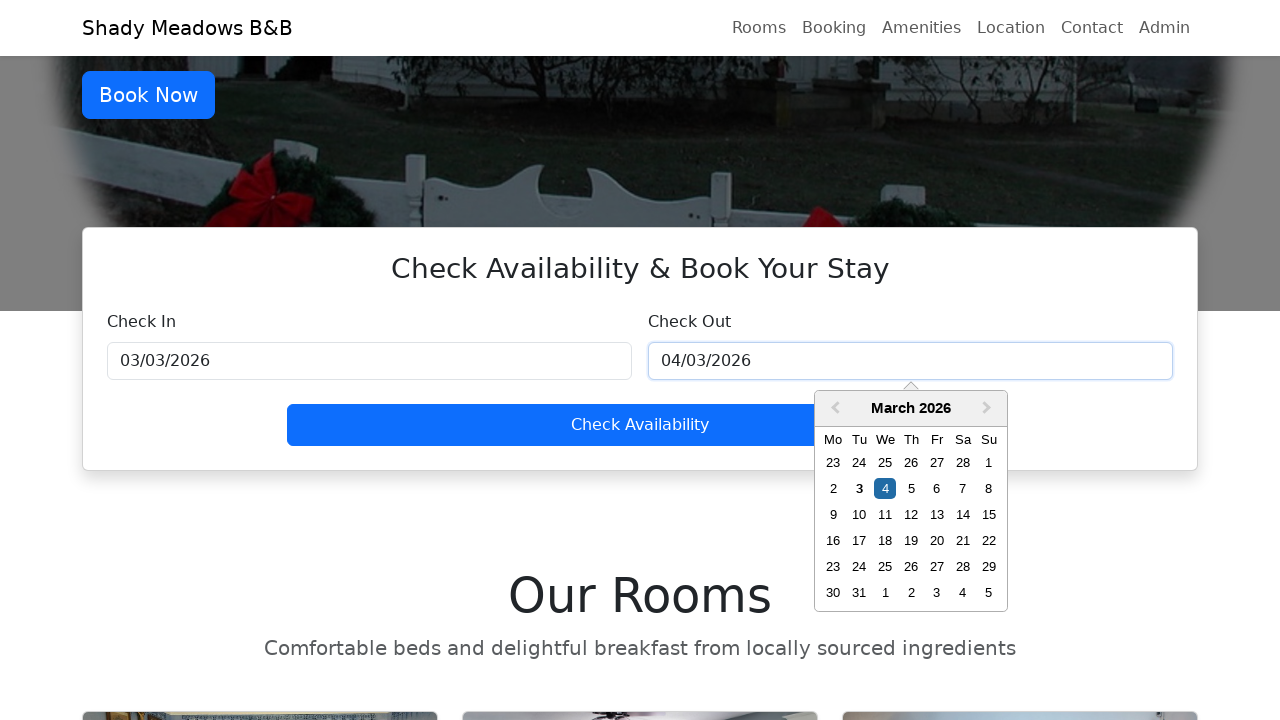

Selected checkout date 3 days after initial selection at (963, 489) on //div[contains(@class,'day--selected')]/following-sibling::*[3]
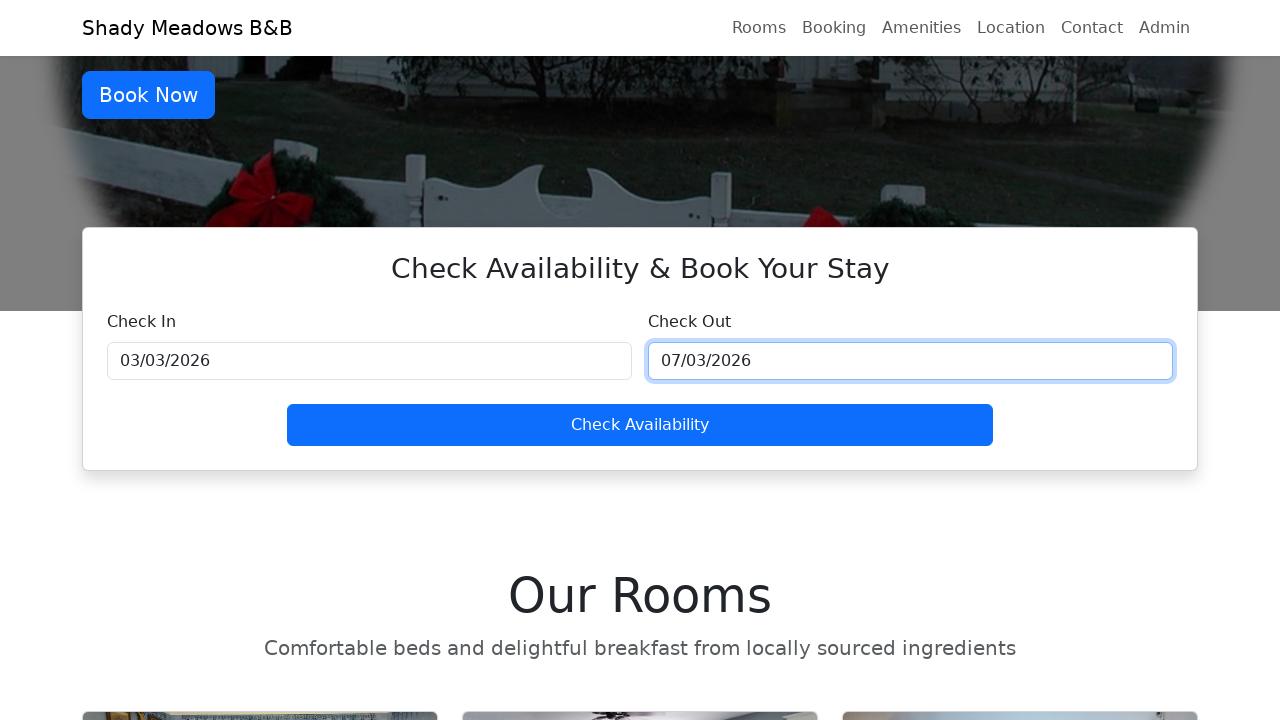

Waited for calendar to process selection (2 seconds)
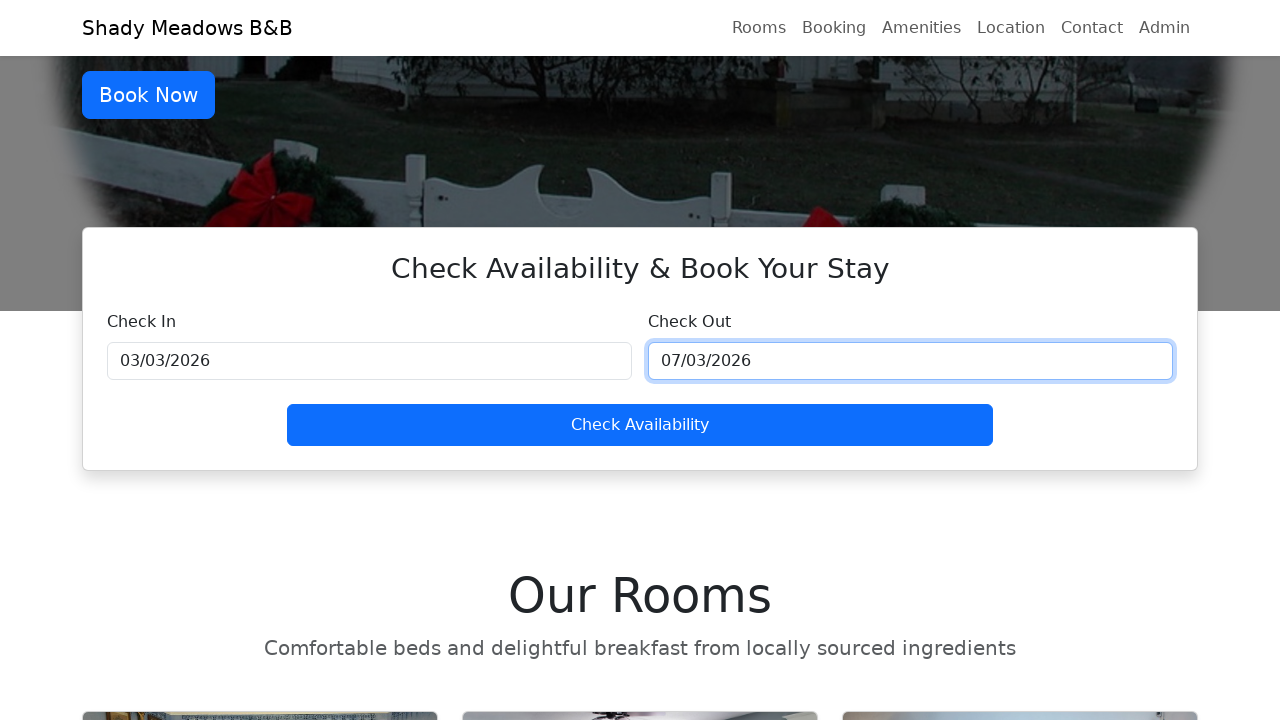

Clicked Check Availability button at (640, 425) on button:has-text('Check Availability')
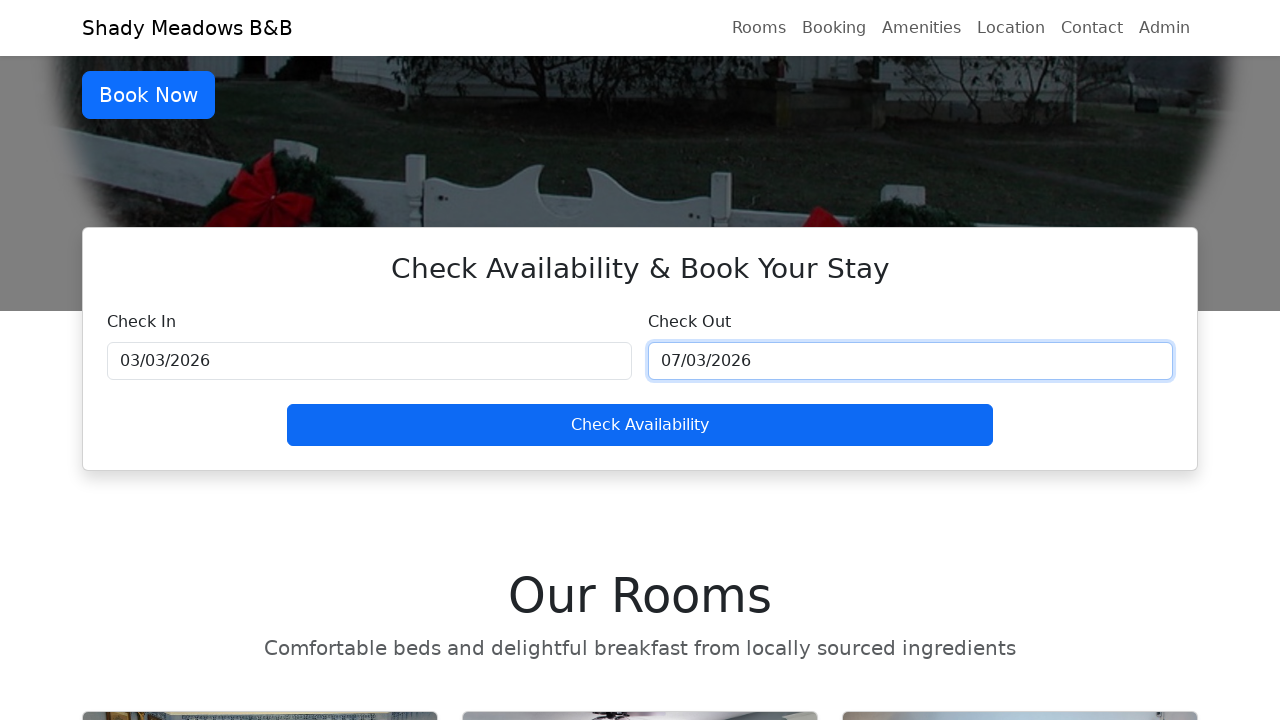

Waited for availability check results (2 seconds)
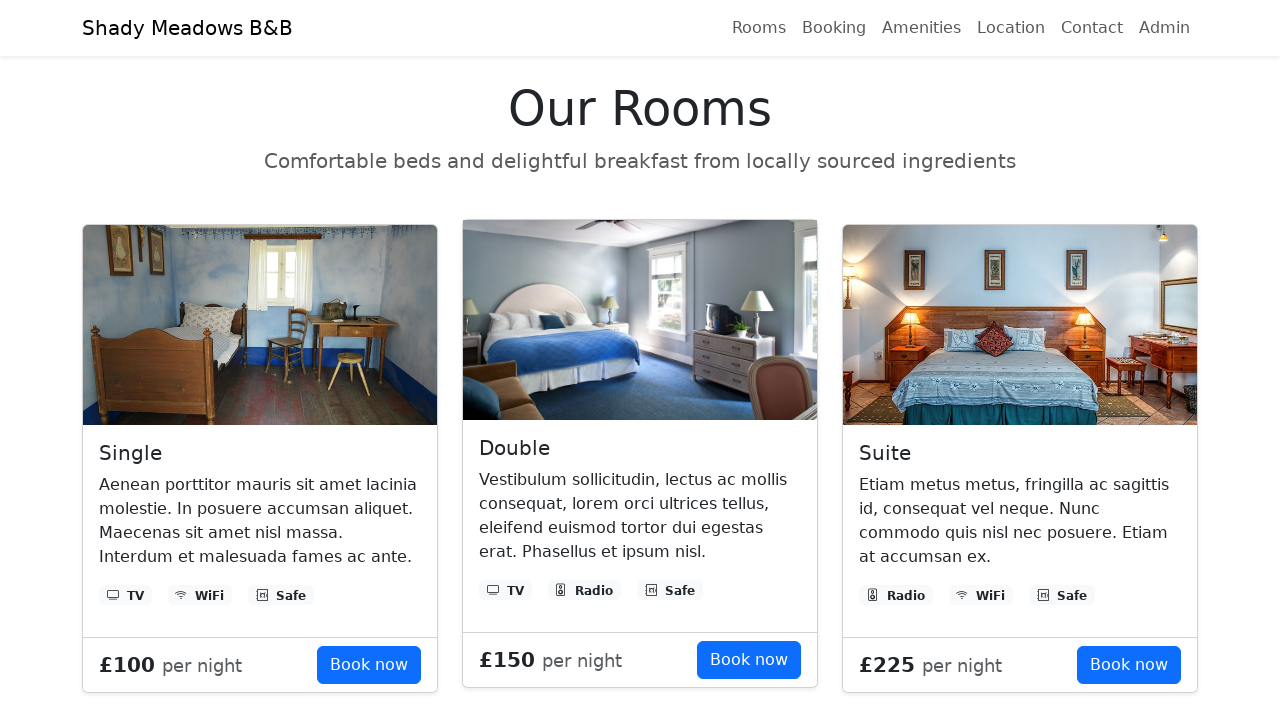

Clicked Book now button at (369, 665) on (//a[text()='Book now'])[1]
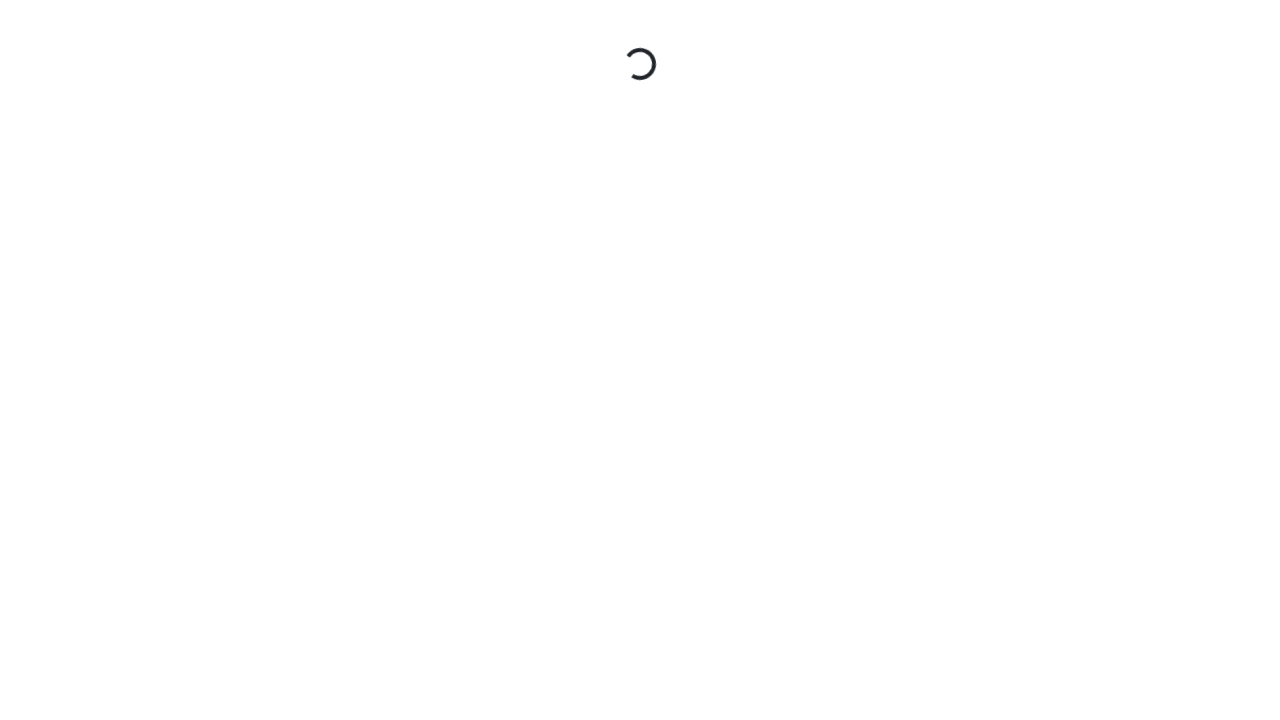

Waited for booking page to load (2 seconds)
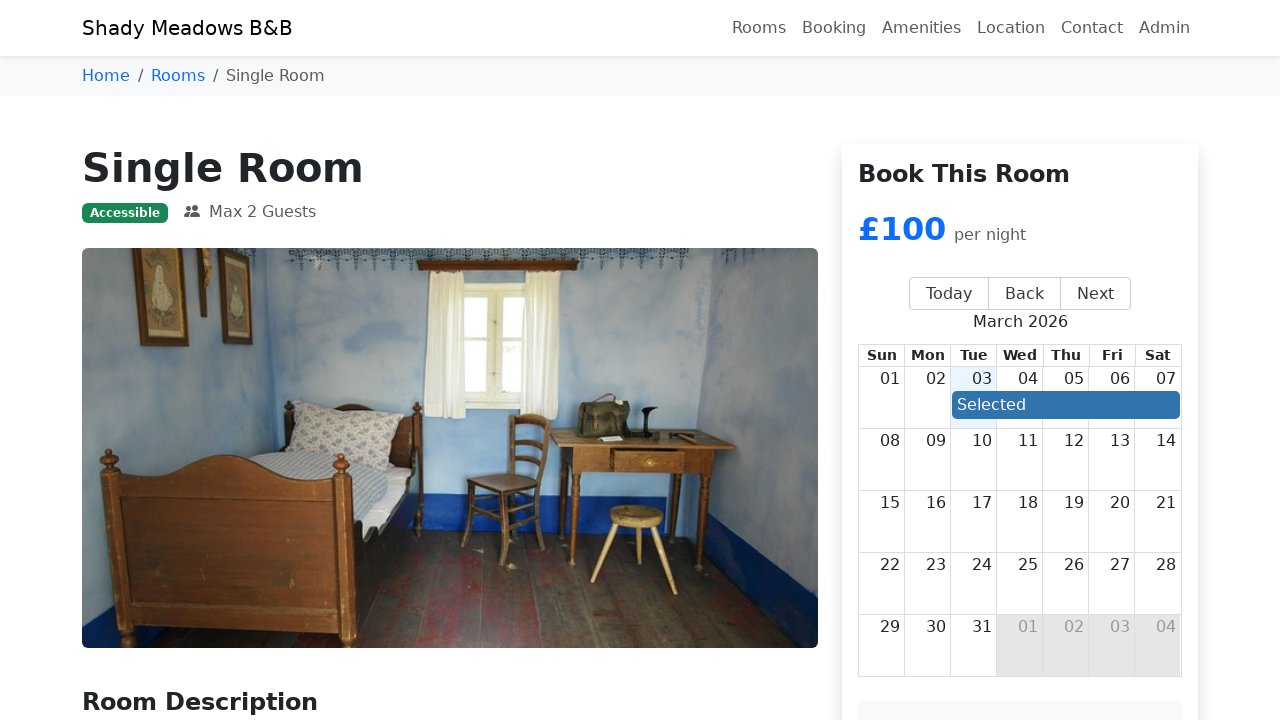

Retrieved total price text: £440
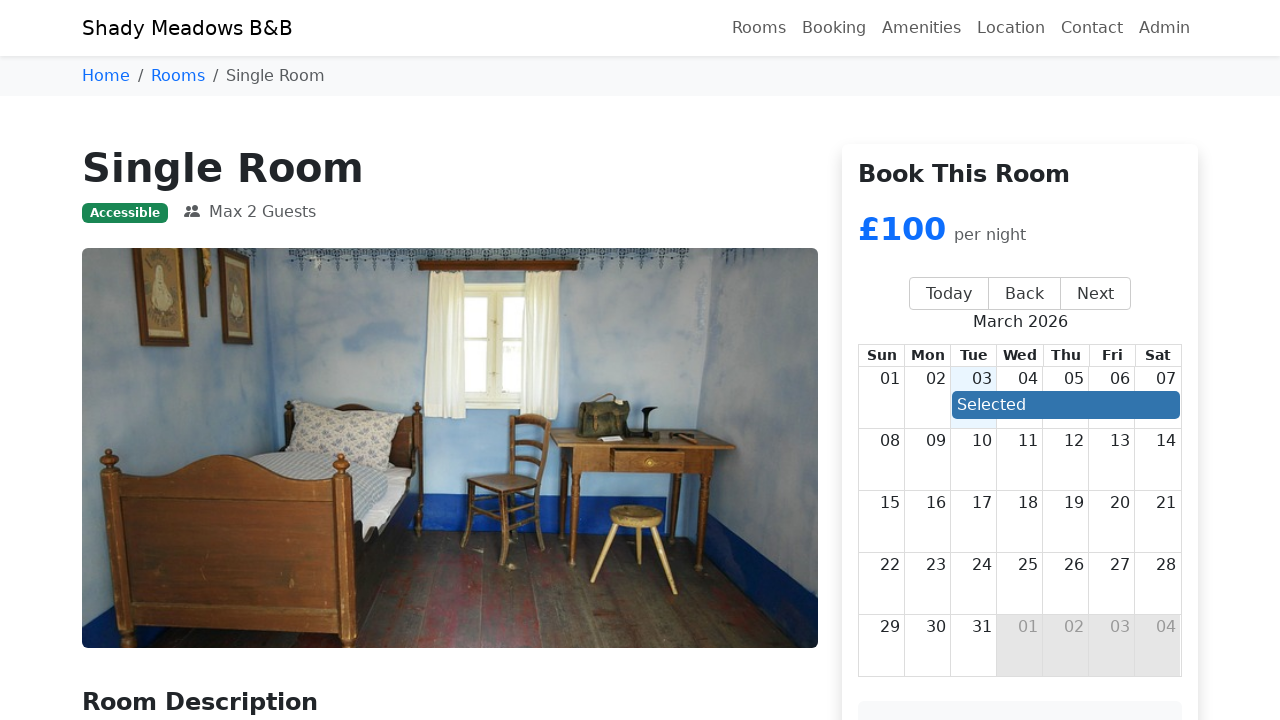

Verified booking price calculation: expected 440, got 440
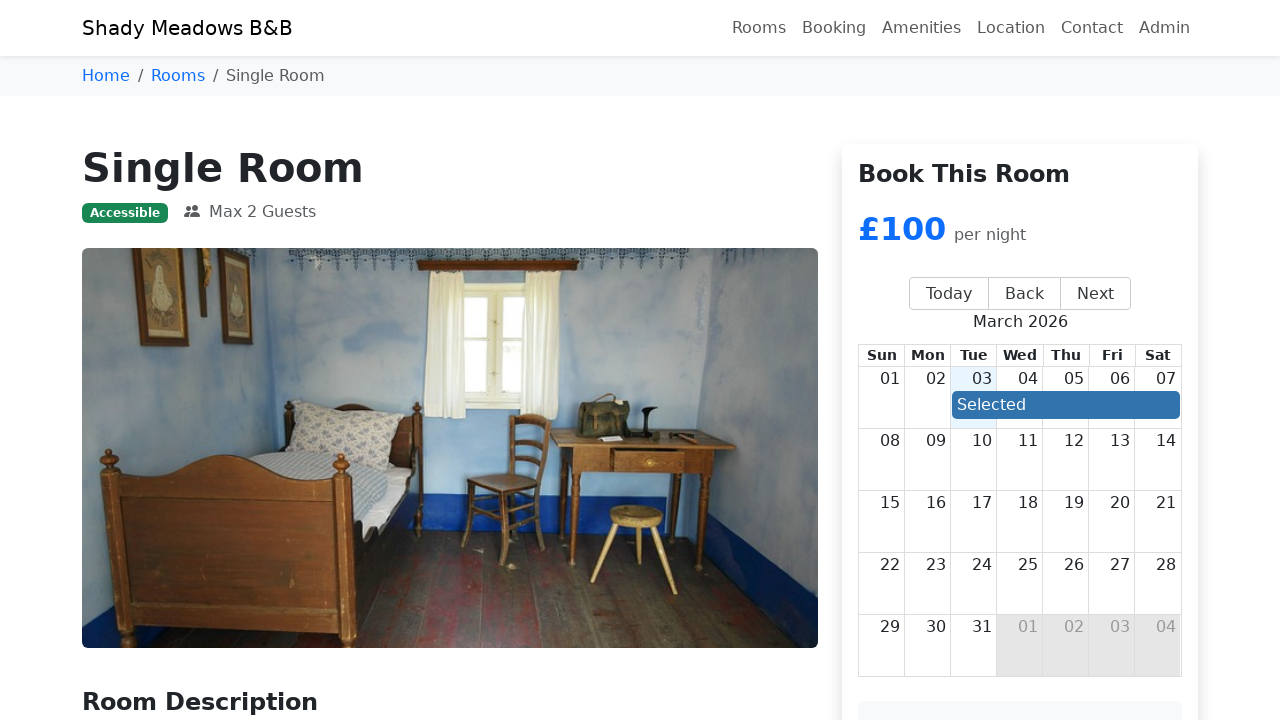

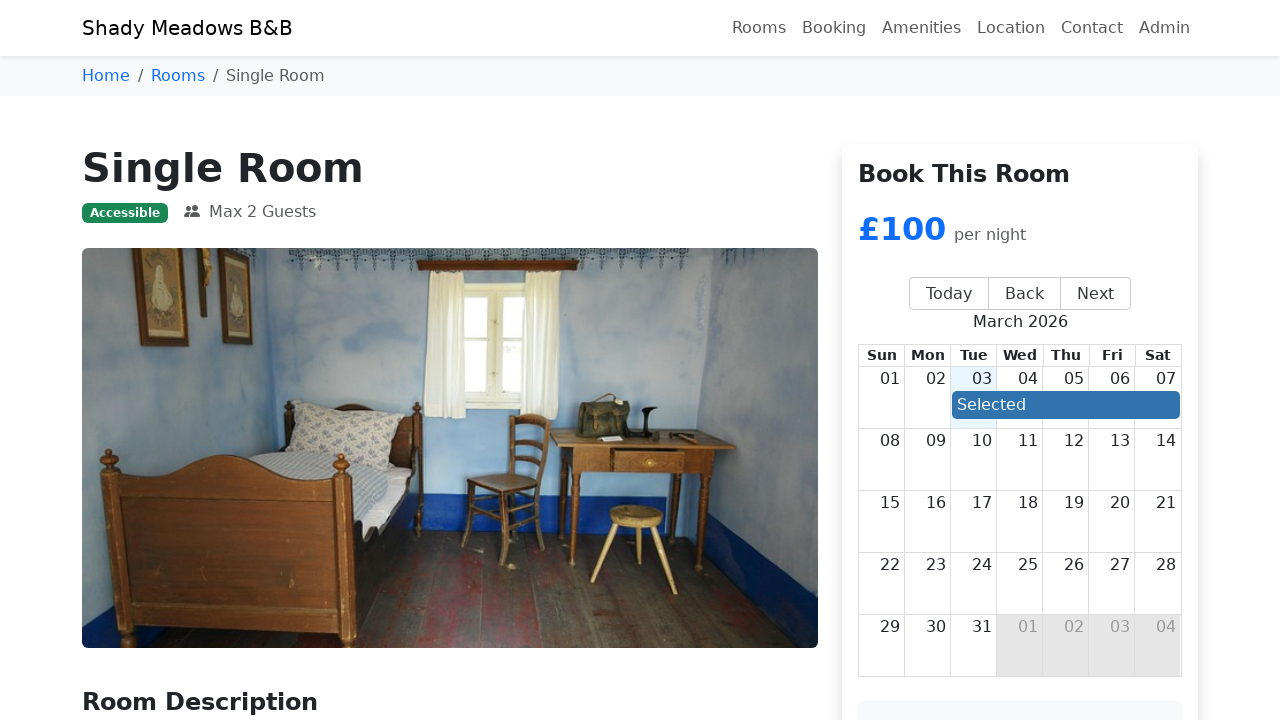